Tests iframe interaction by switching to an iframe, clicking a button inside it, then switching back to the main frame and navigating to the home page

Starting URL: https://www.w3schools.com/js/tryit.asp?filename=tryjs_myfirst

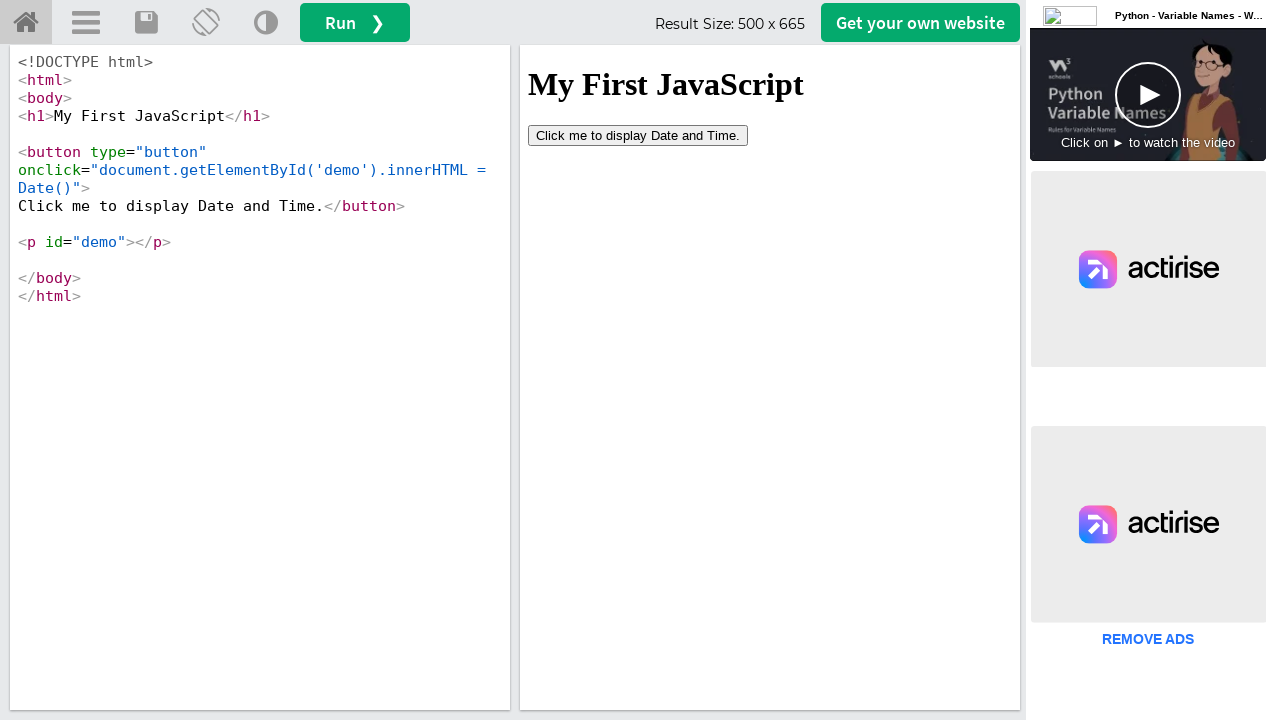

Switched to iframe named 'iframeResult'
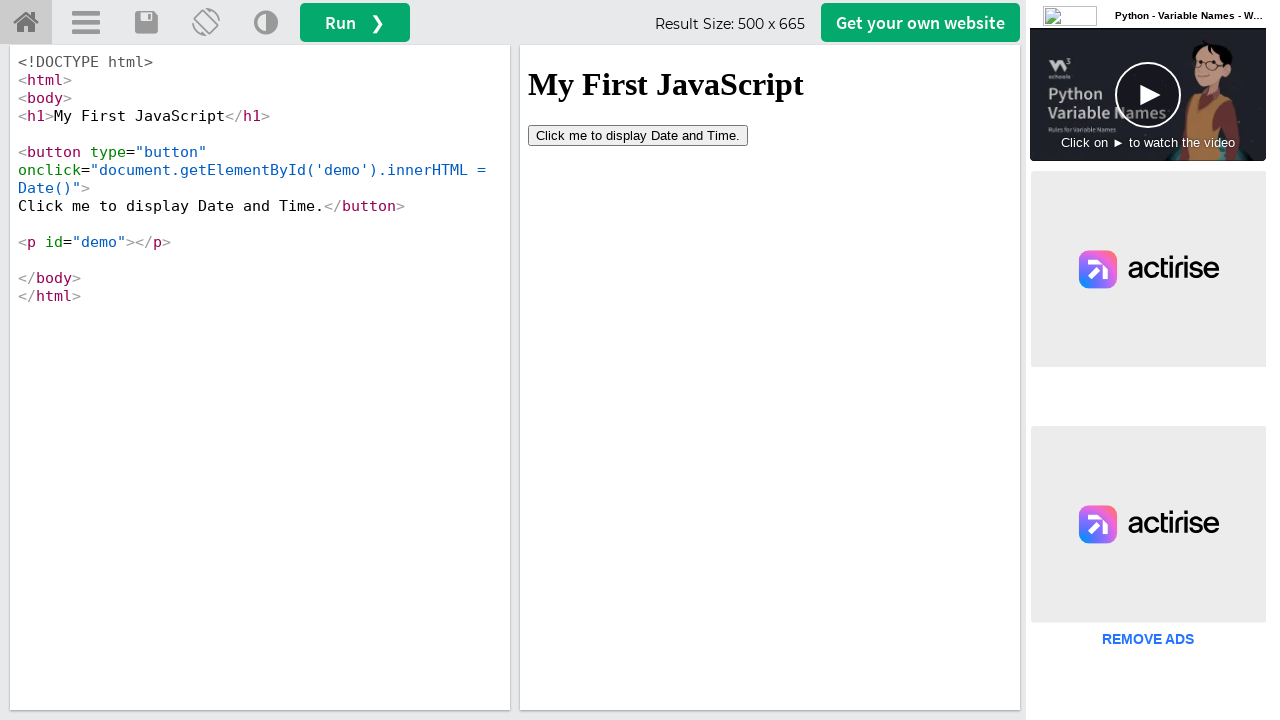

Clicked button inside iframe at (638, 135) on button[type='button']
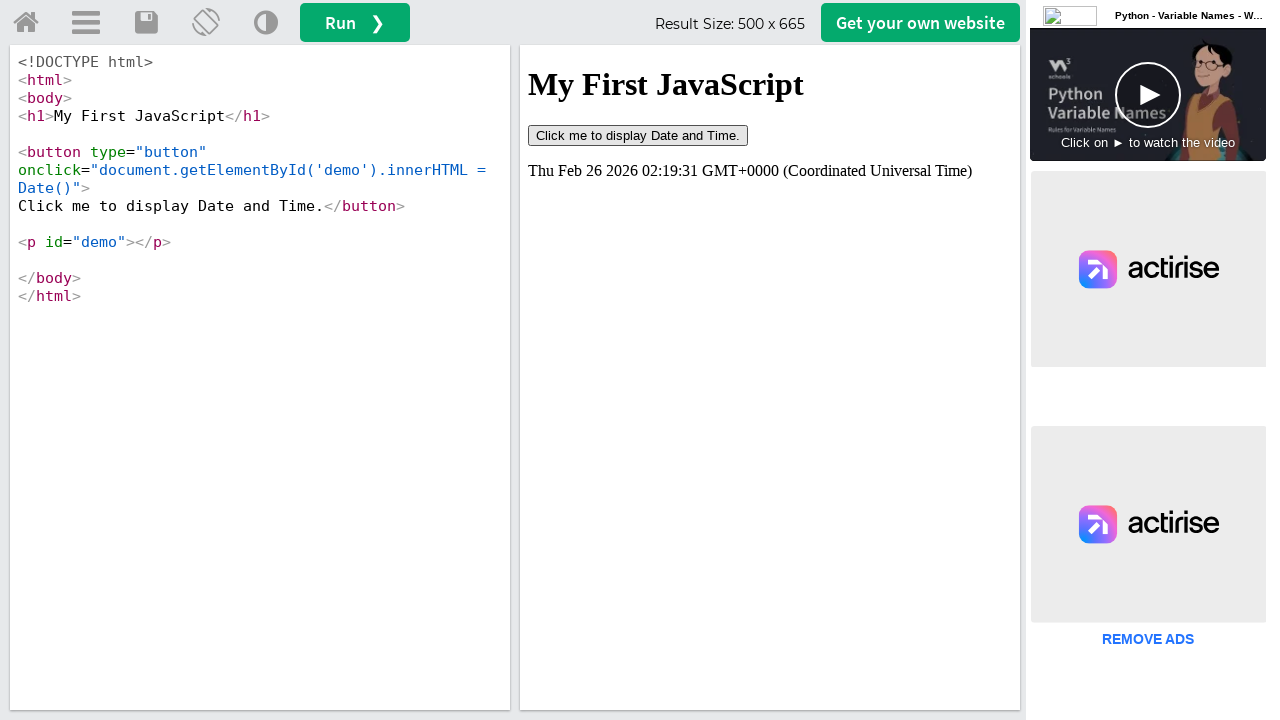

Clicked home link to navigate back to main page at (26, 23) on a#tryhome
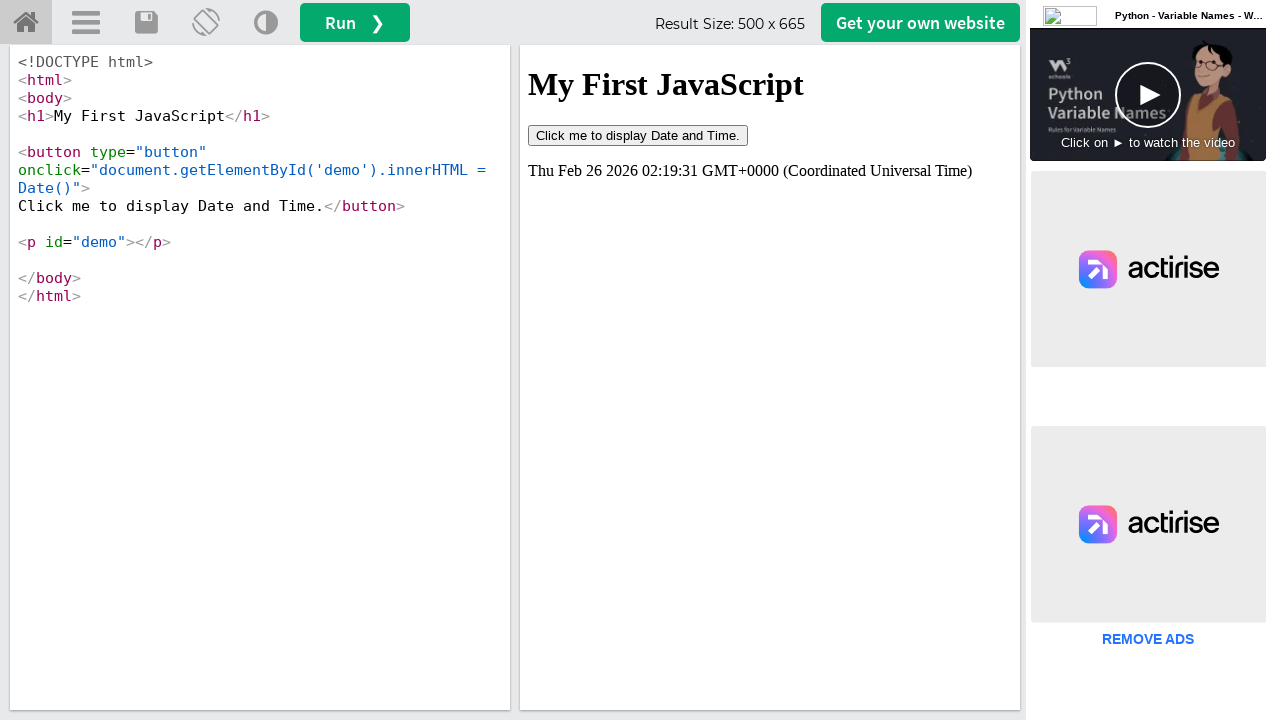

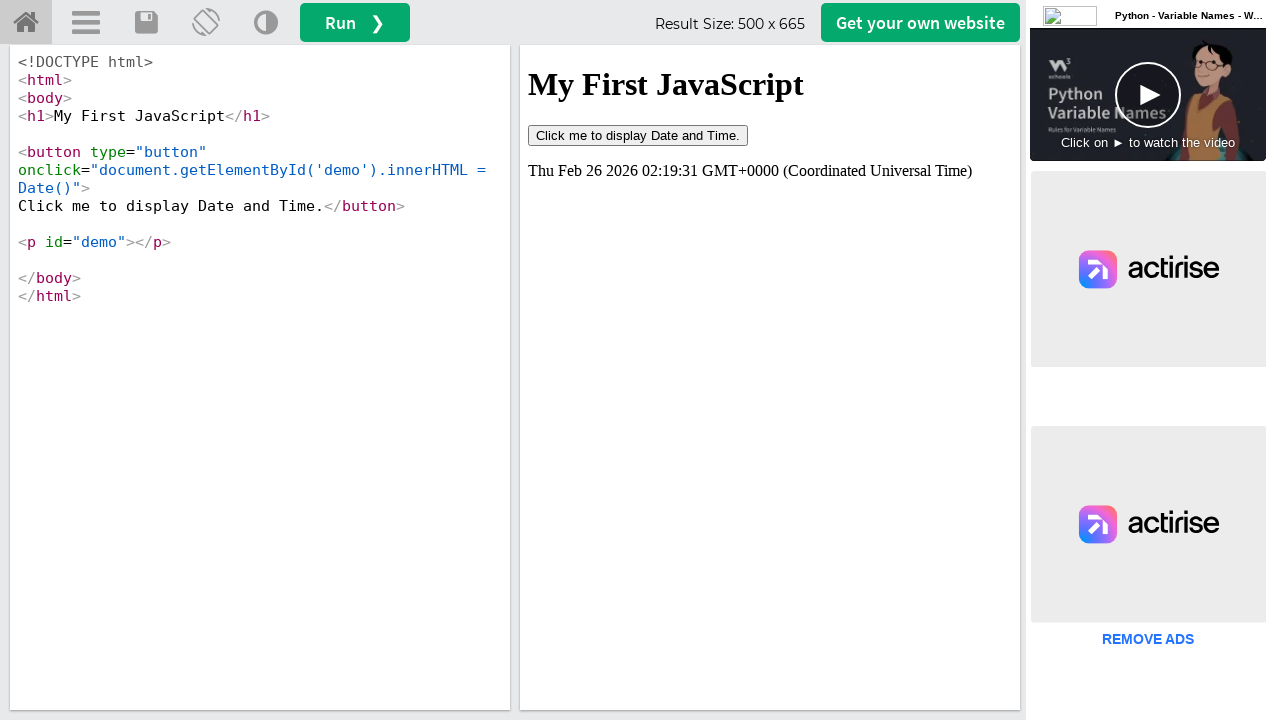